Tests the notification message page by loading it and verifying the notification message text is displayed, with retry logic for intermittent messages

Starting URL: http://the-internet.herokuapp.com/notification_message

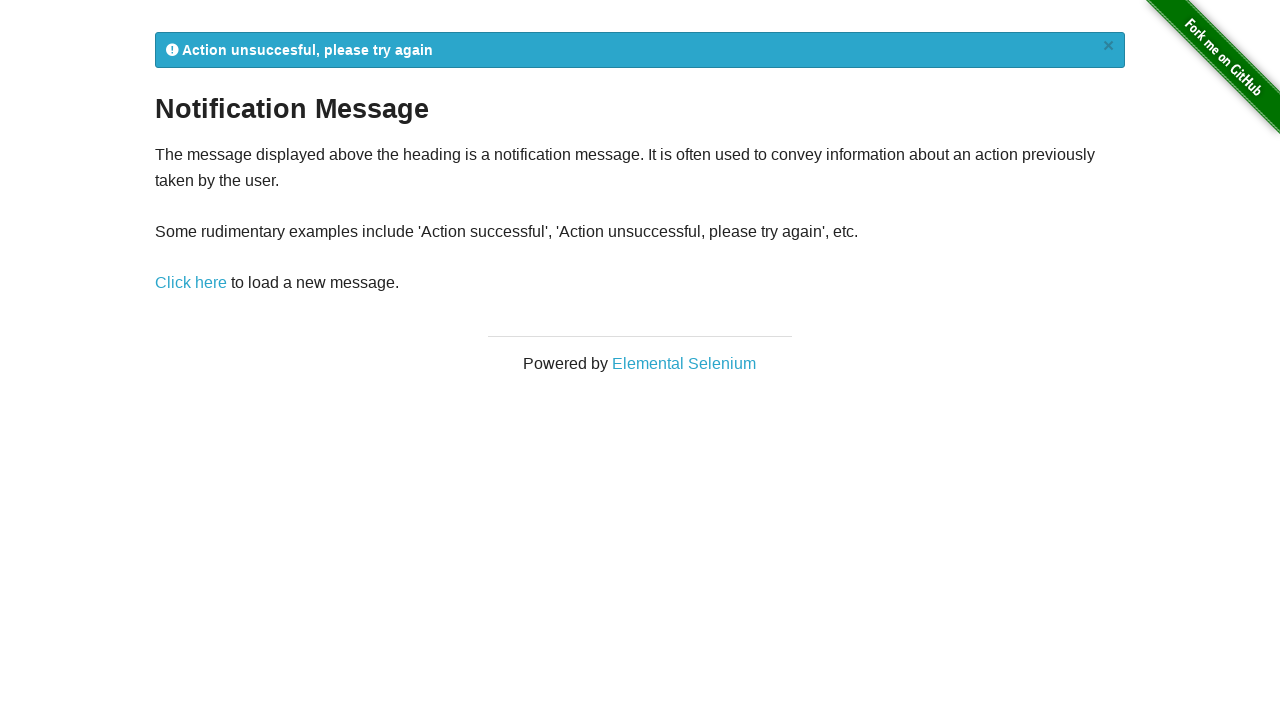

Waited for notification message element (#flash) to be present
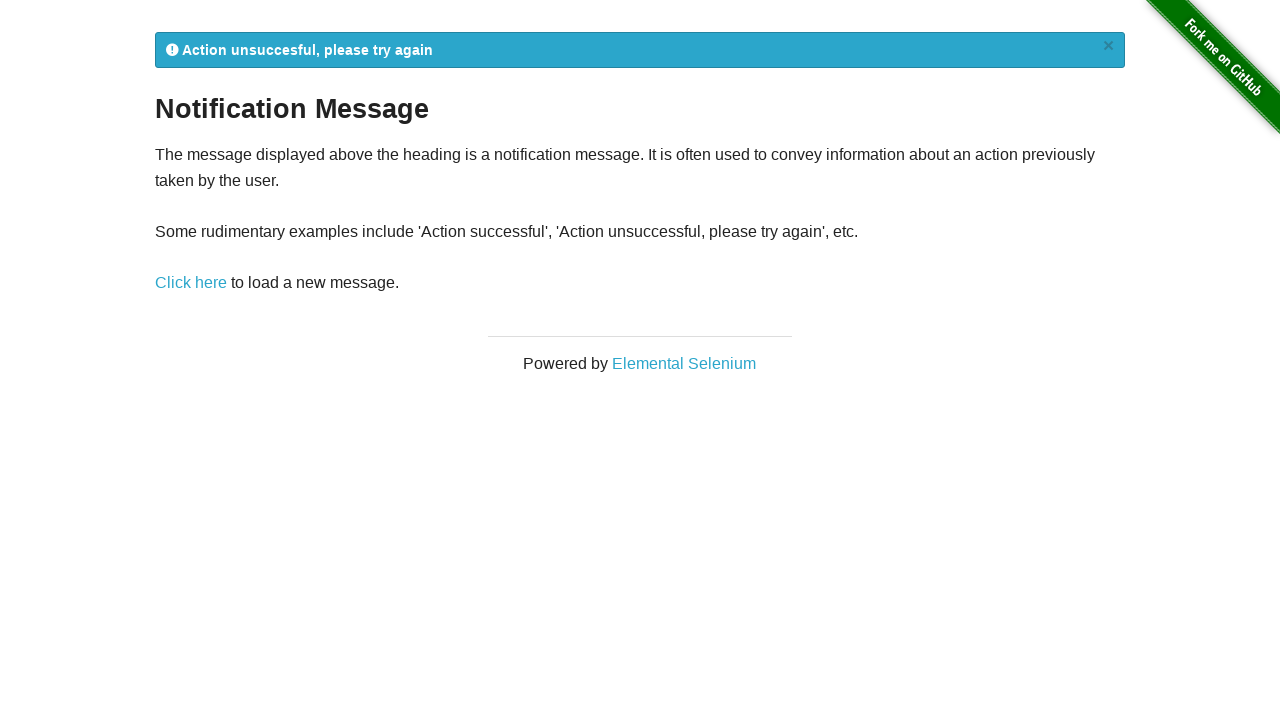

Waited for notification message element to be visible
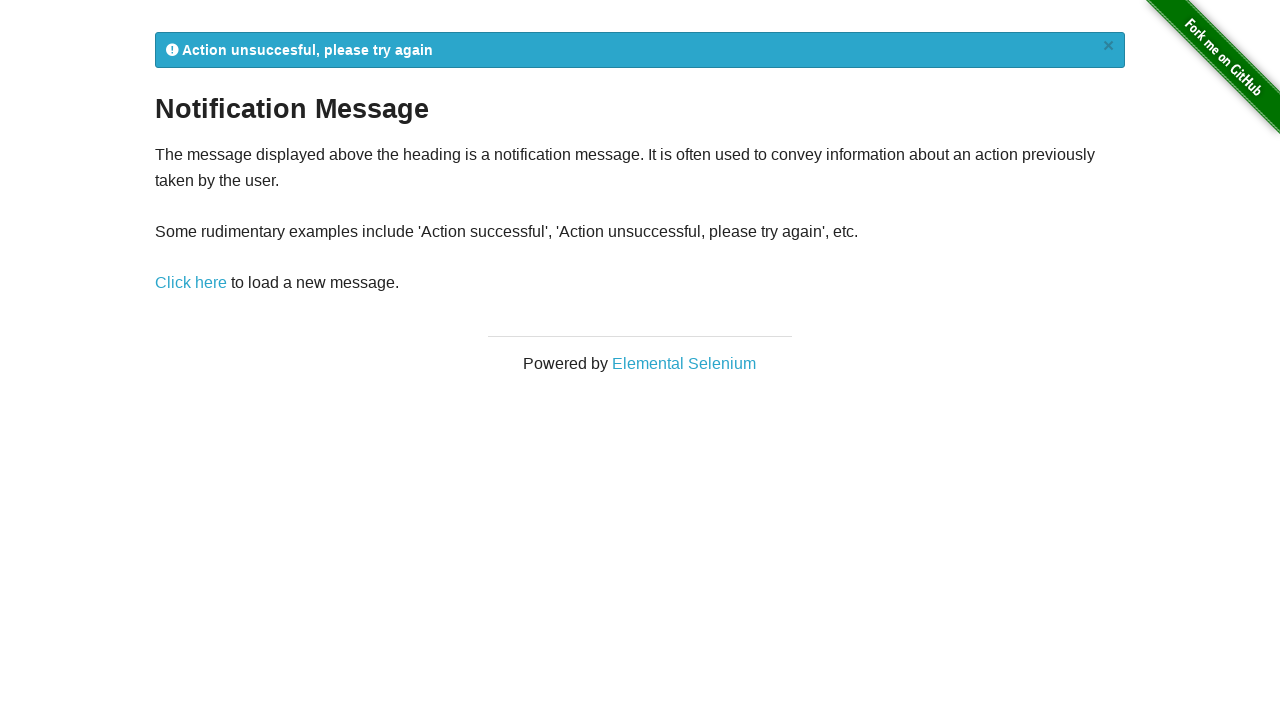

Retrieved notification message text on attempt 1
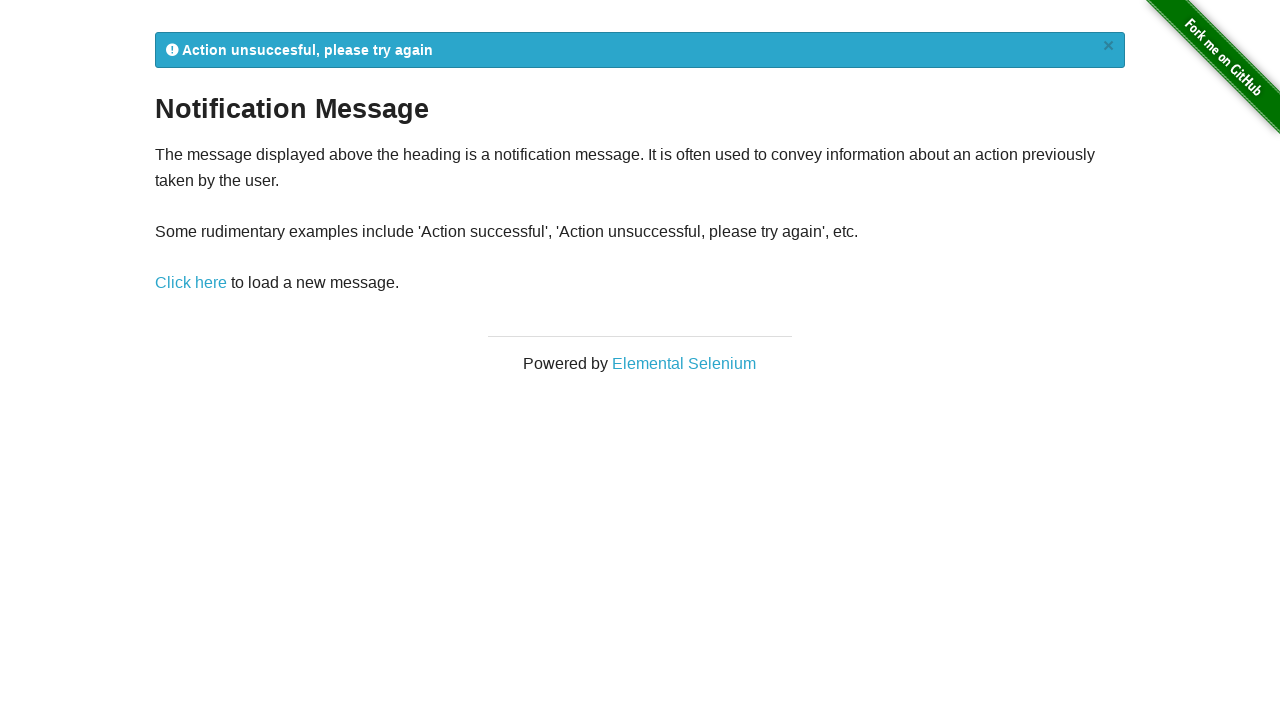

Clicked notification_message link to reload page and get new notification at (191, 283) on a[href='/notification_message']
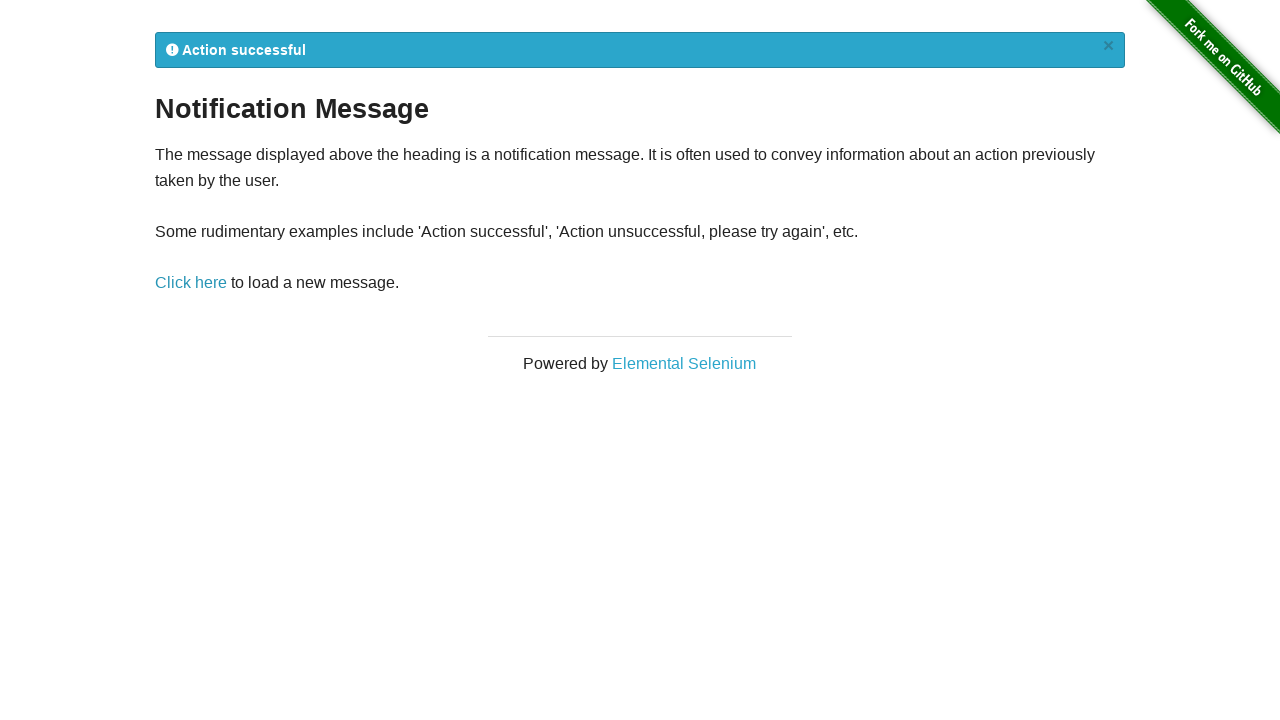

Waited for notification message element to be present after reload
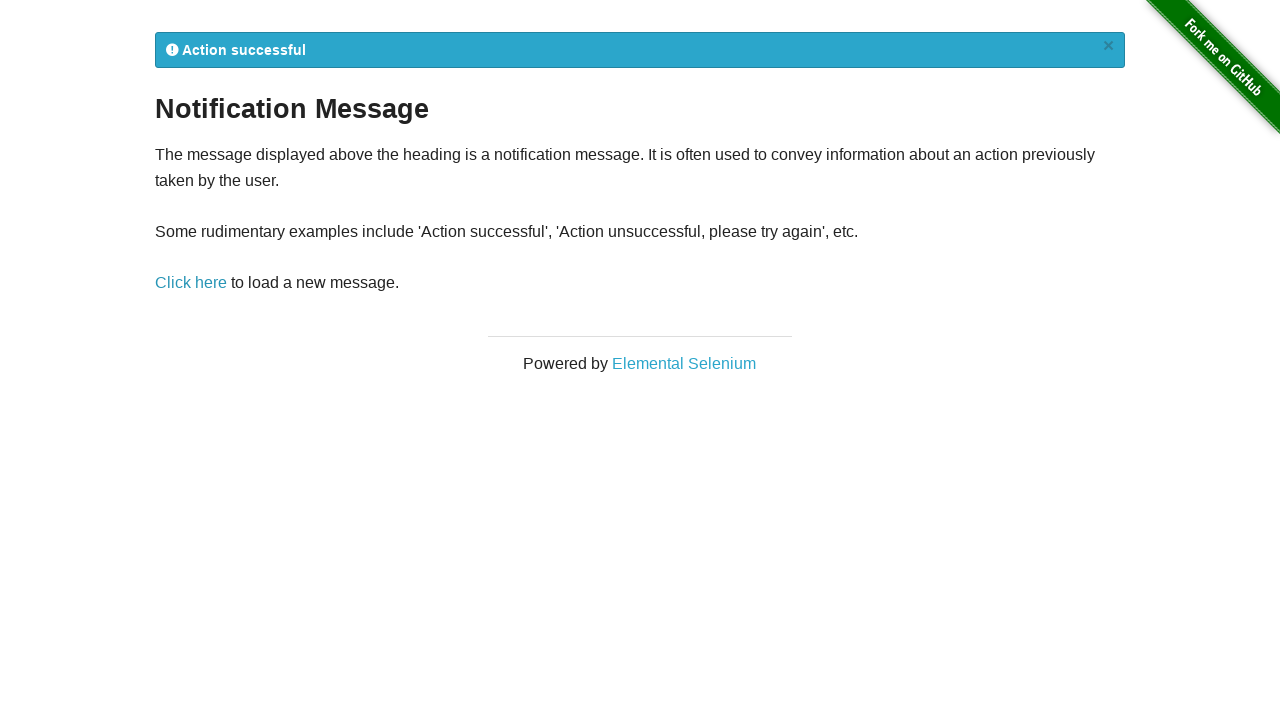

Retrieved notification message text on attempt 2
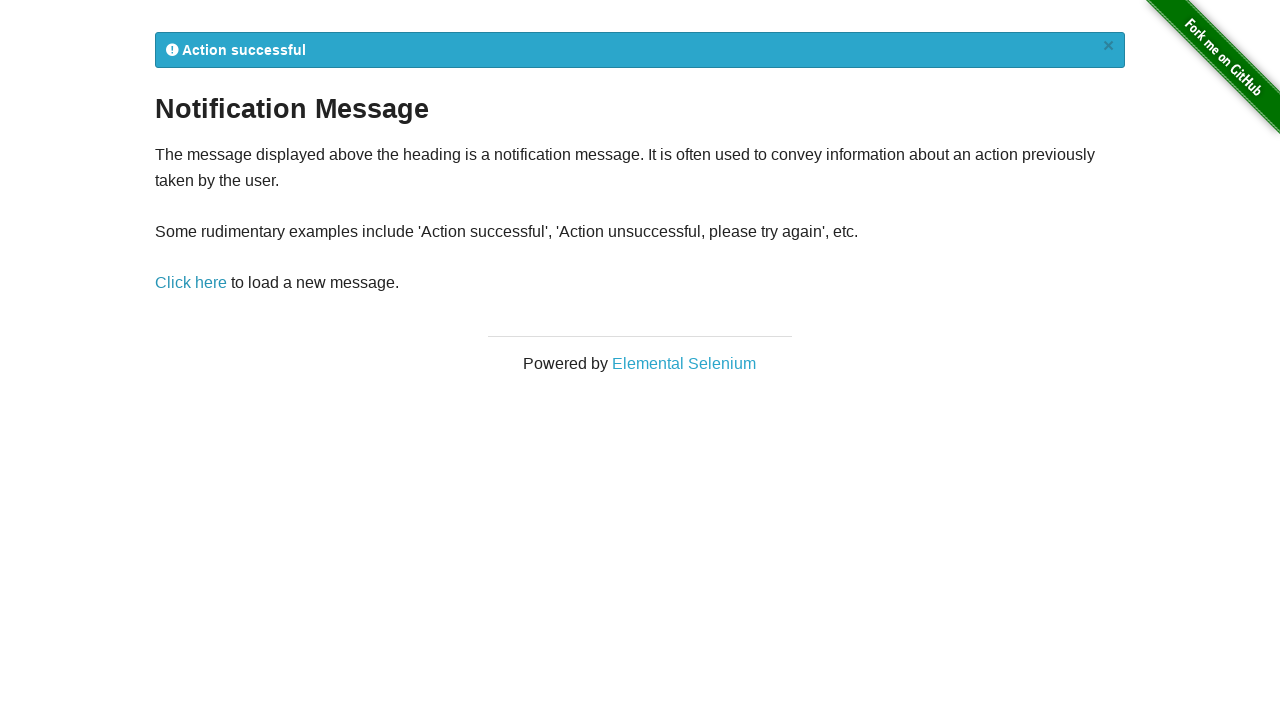

Verified notification contains 'Action successful' message
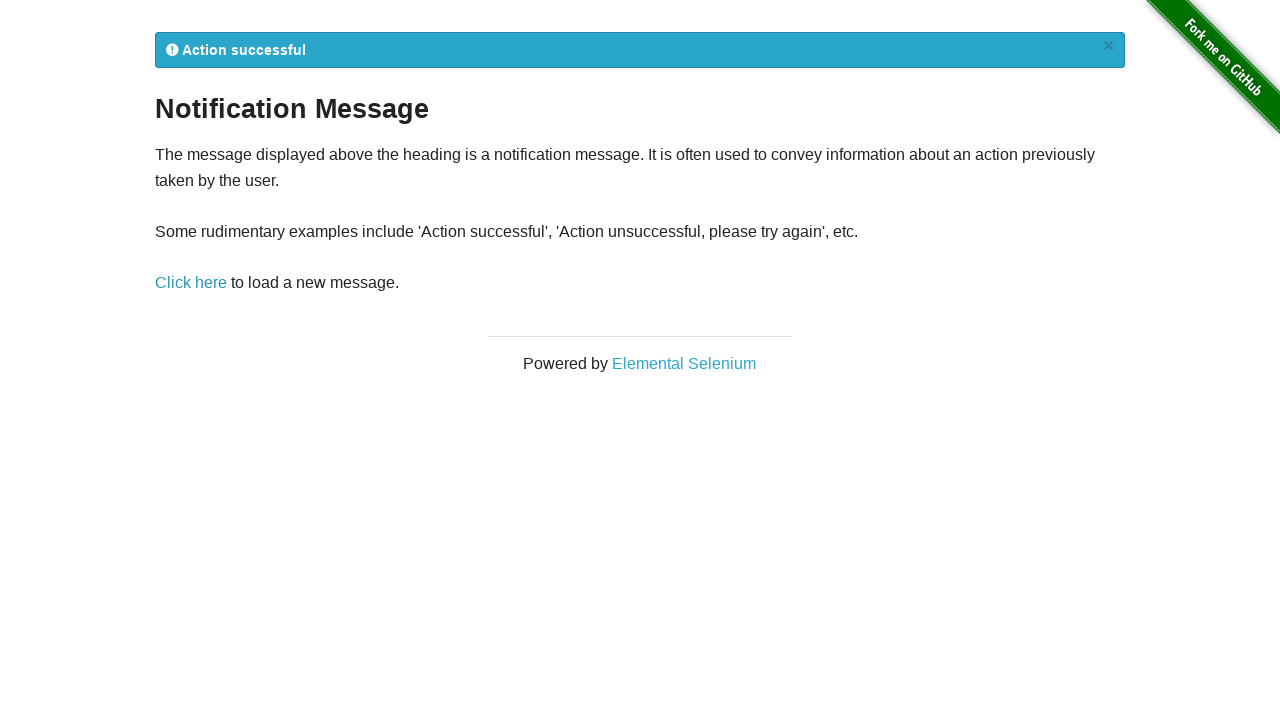

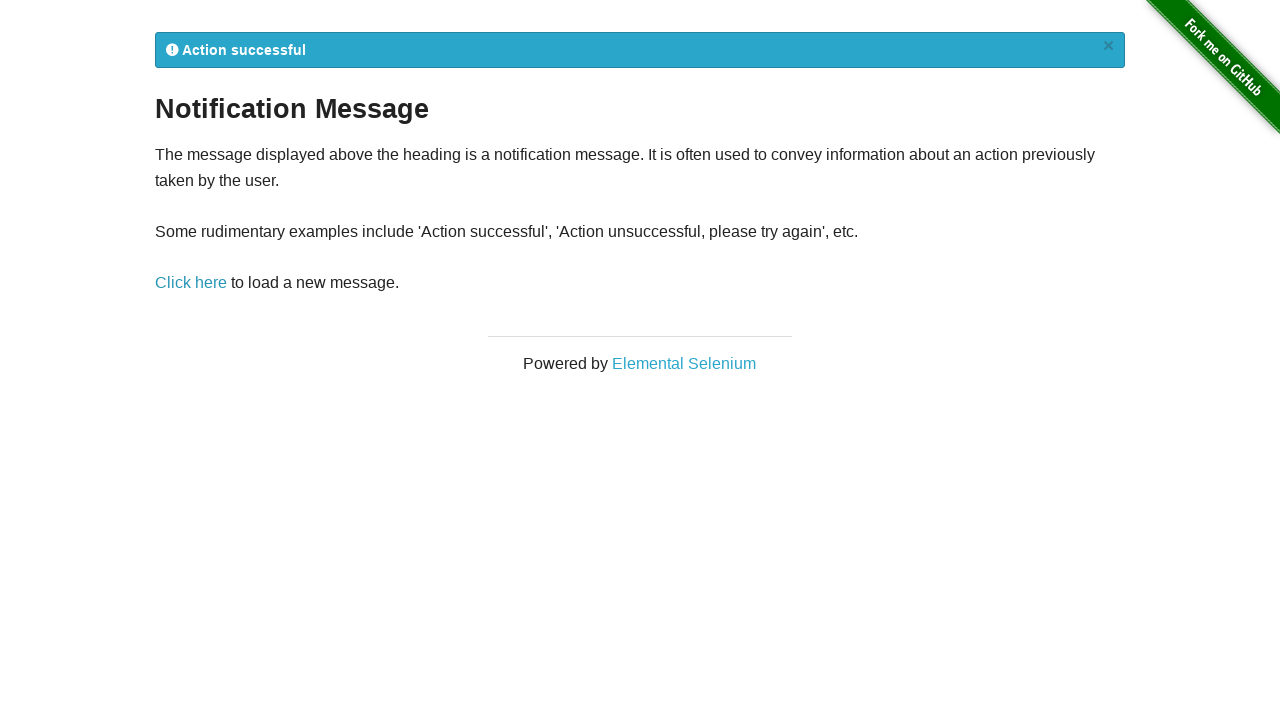